Demonstrates drag-and-drop mouse action by dragging the draggable element and dropping it onto the droppable target.

Starting URL: https://crossbrowsertesting.github.io/drag-and-drop

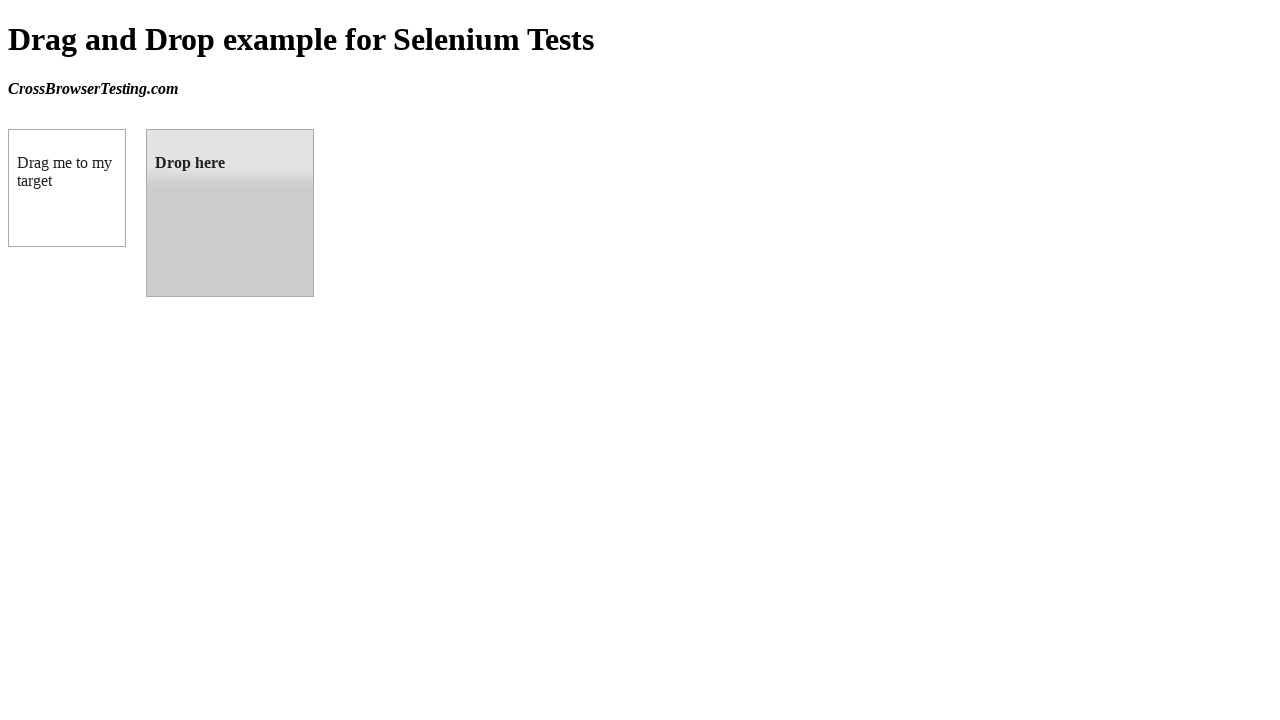

Waited for draggable element to load
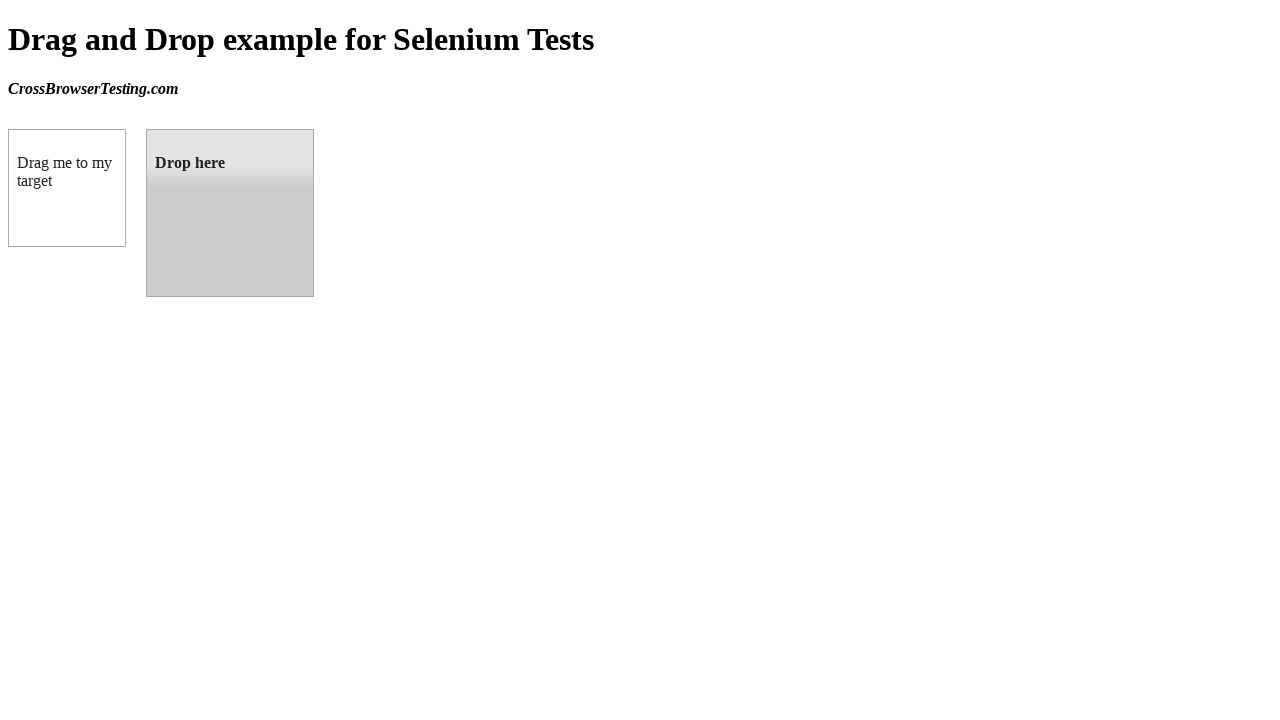

Waited for droppable target element to load
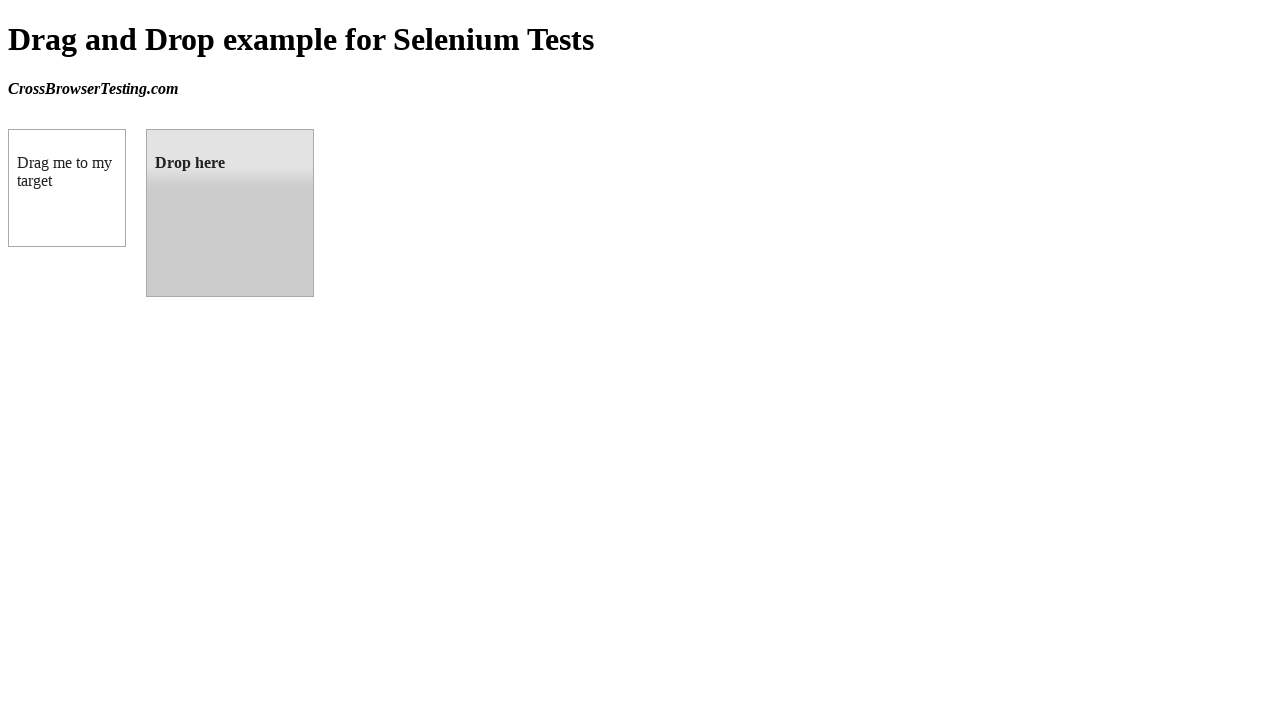

Located draggable element
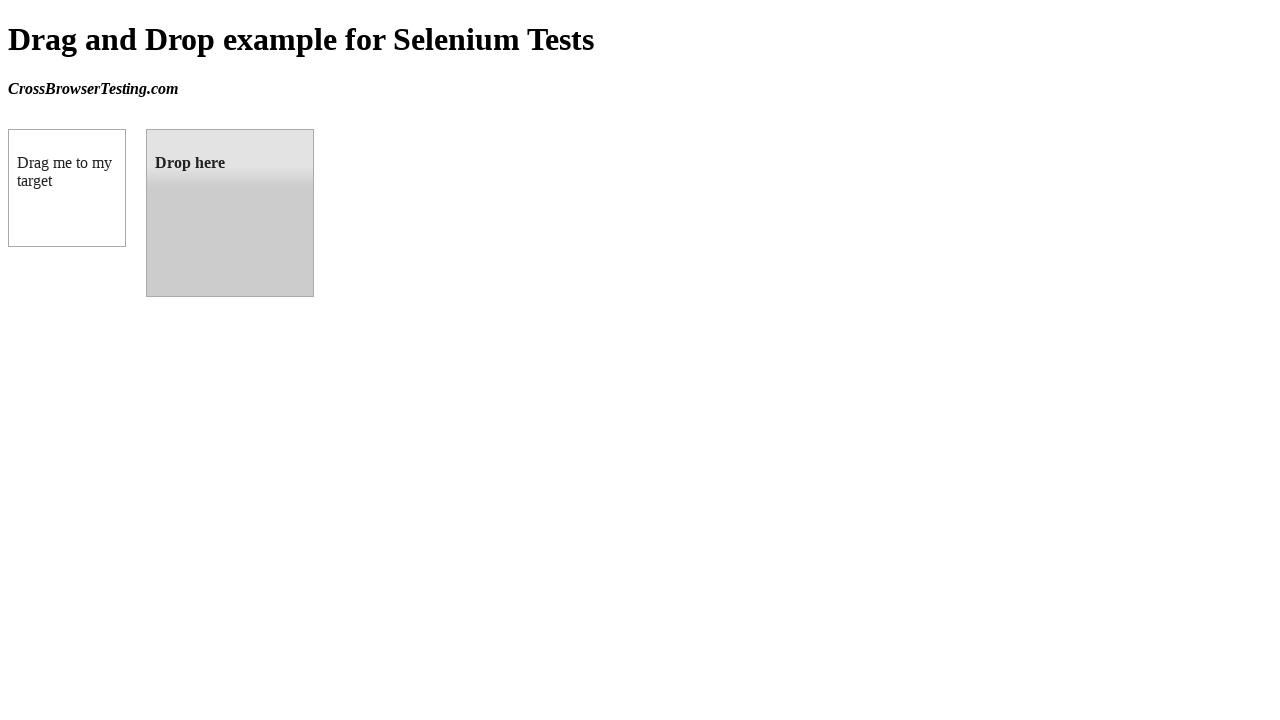

Located droppable target element
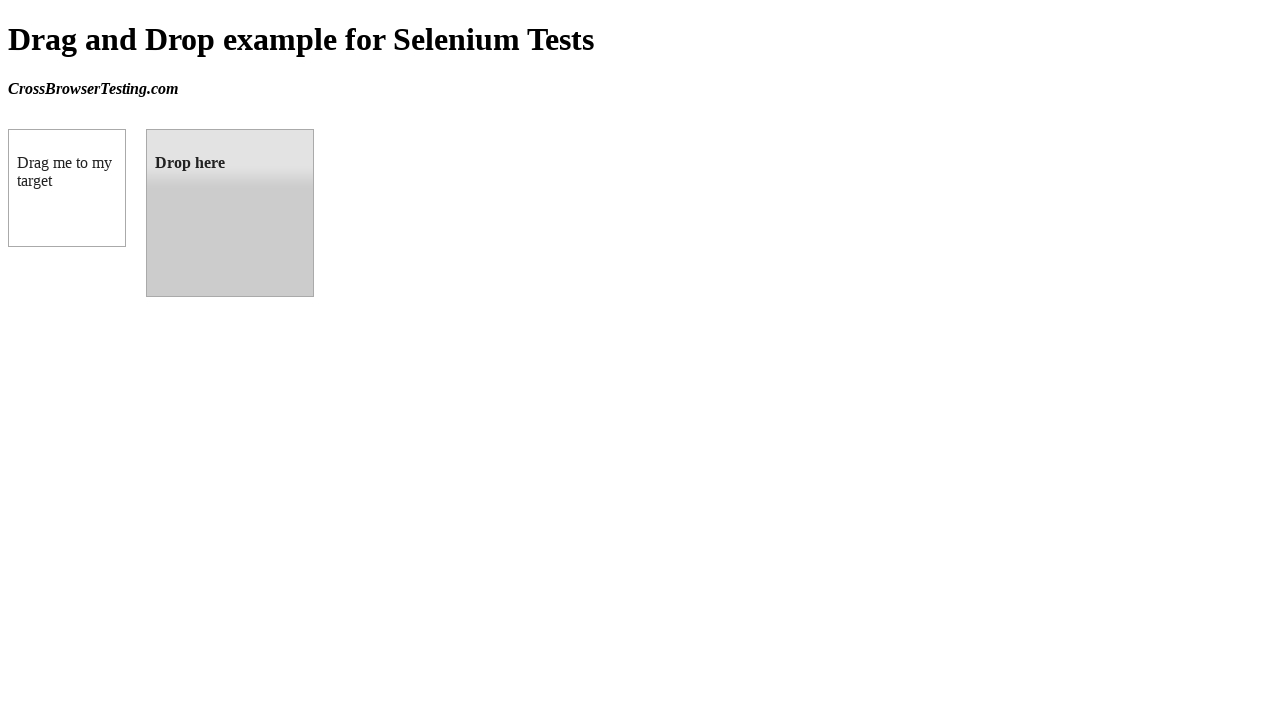

Dragged draggable element and dropped it onto droppable target at (230, 213)
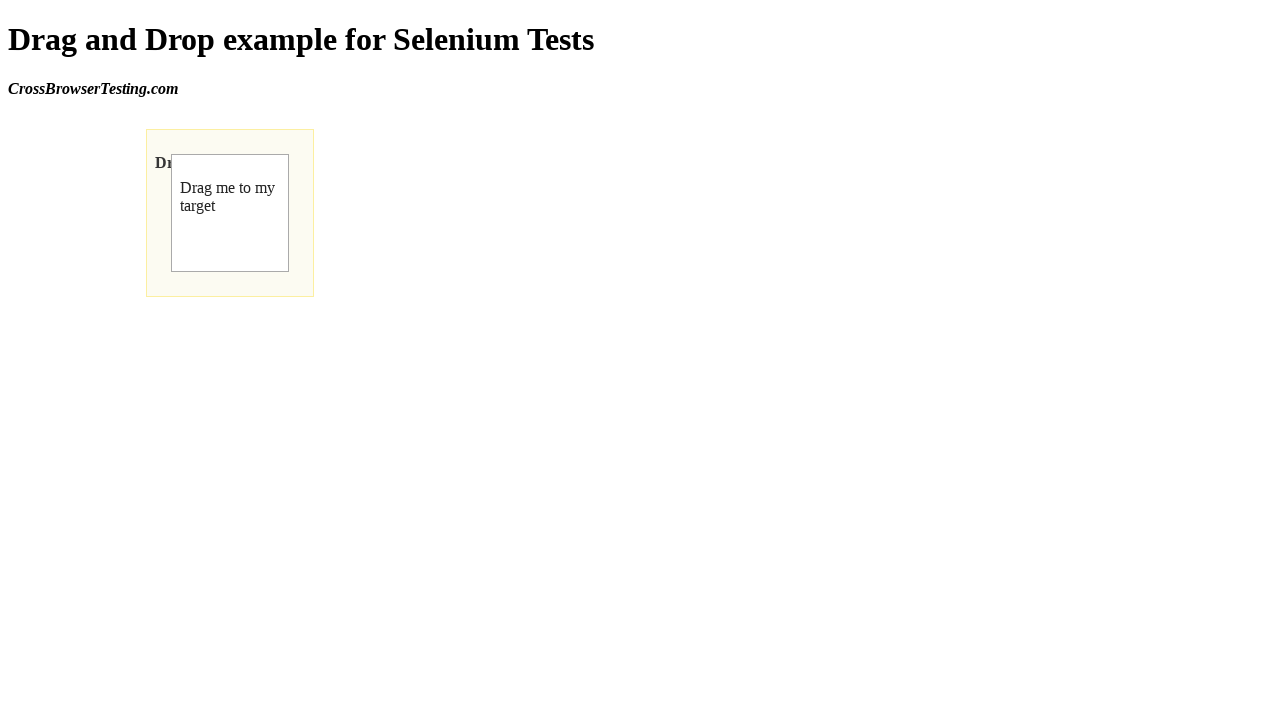

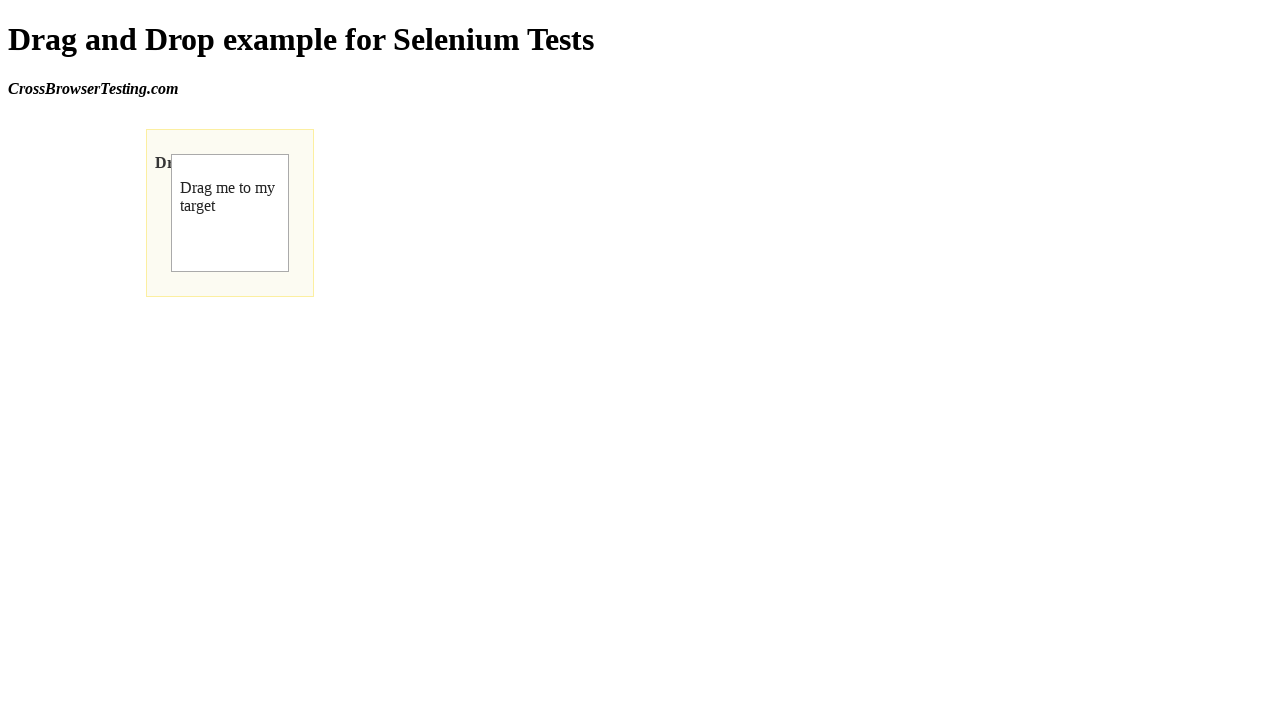